Navigates to a shop page, sorts products by price from low to high, scrolls through the page, and clicks on a specific book product

Starting URL: https://practice.automationtesting.in/

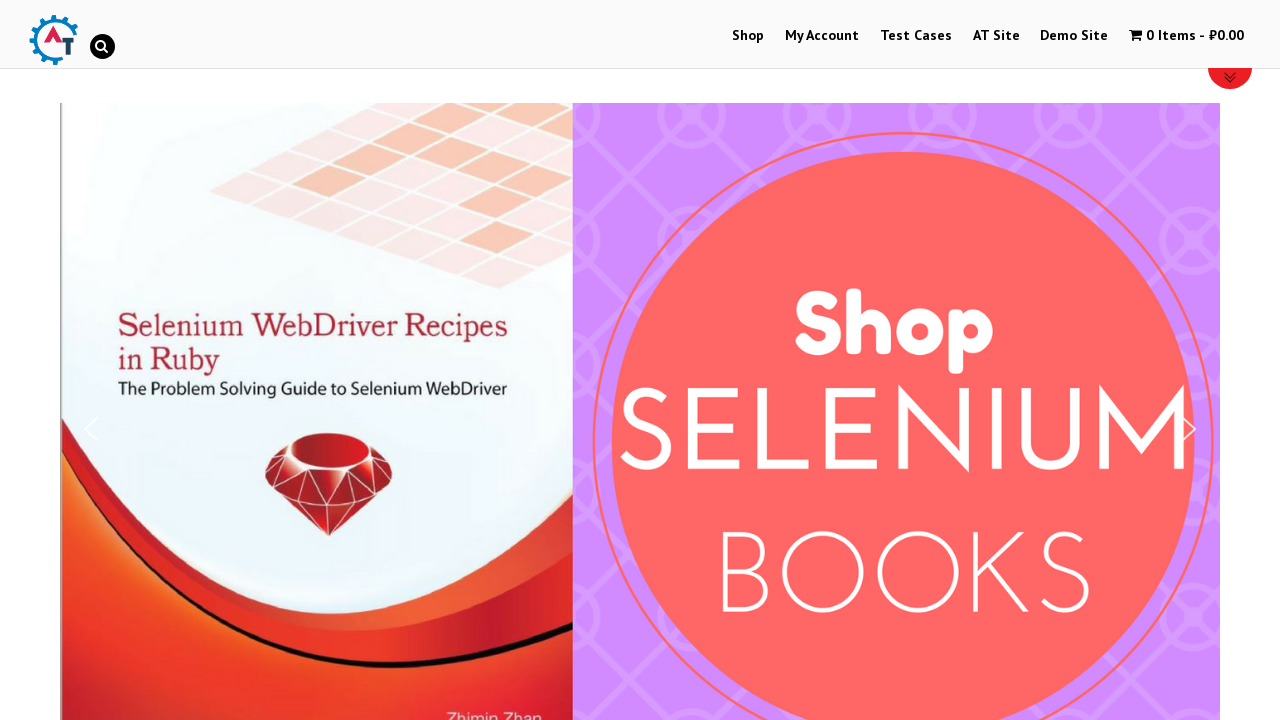

Clicked on Shop link at (748, 36) on text=Shop
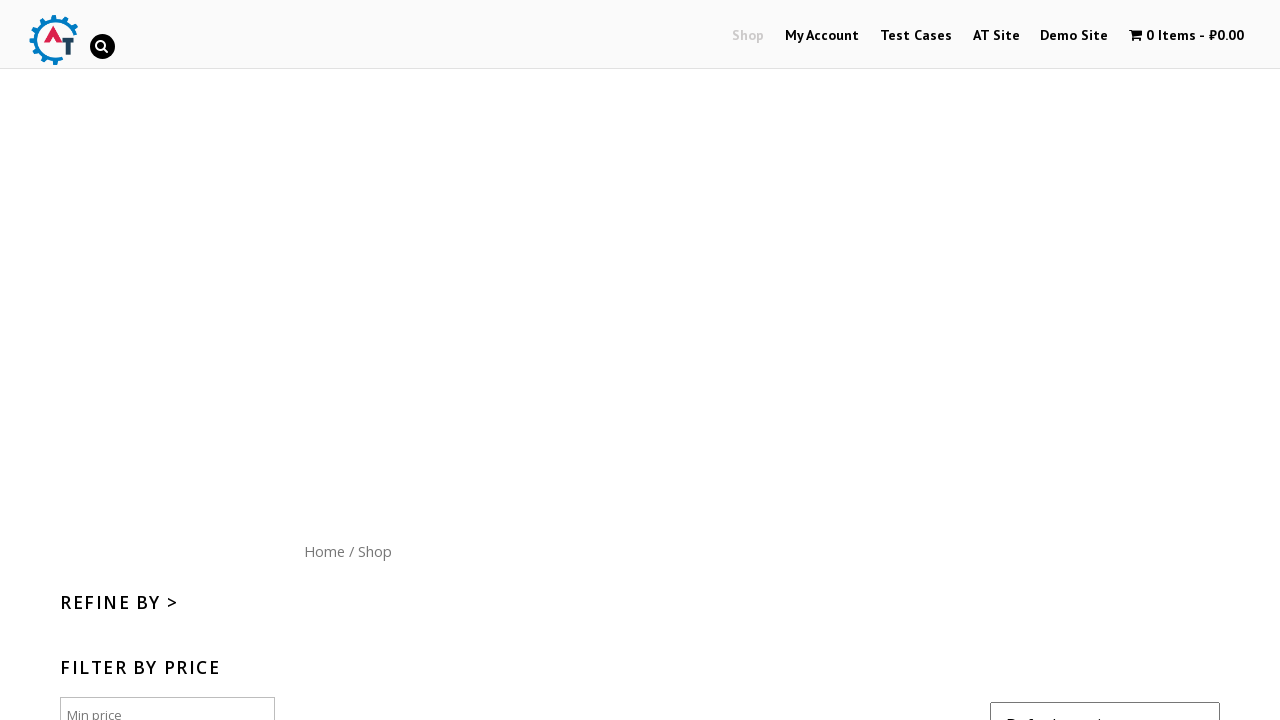

Scrolled down 300px to reveal dropdown menu
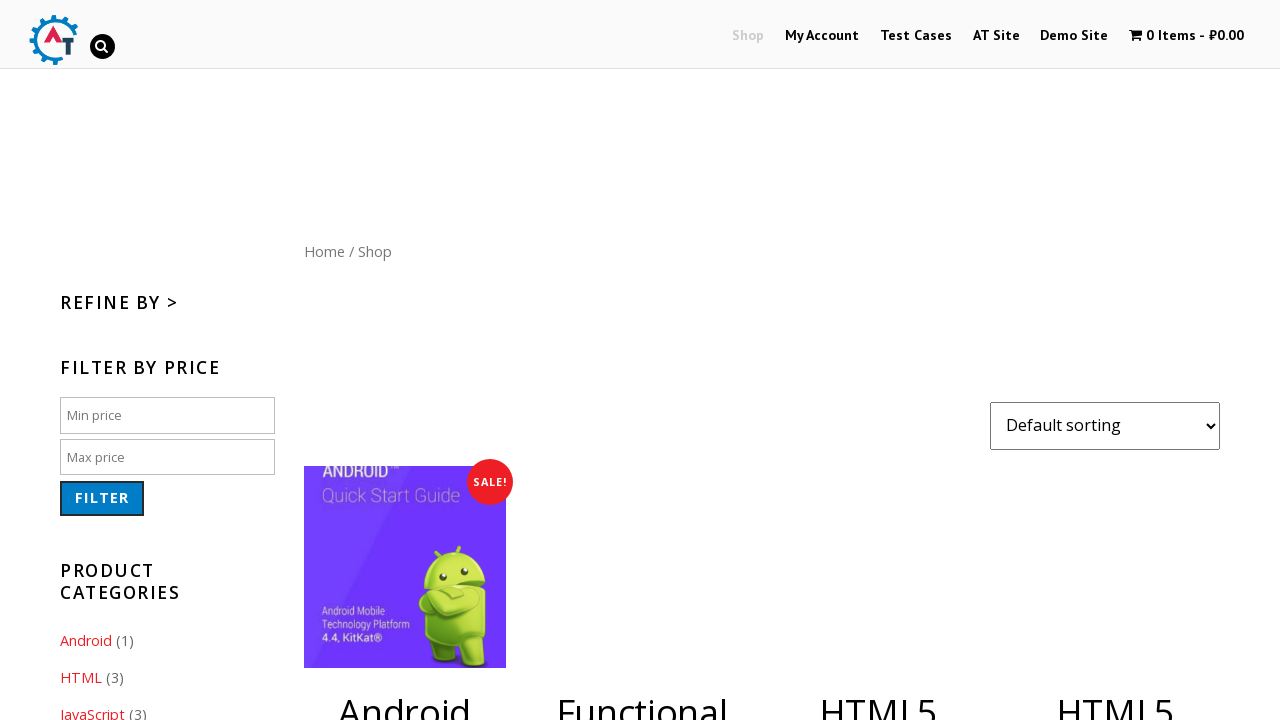

Selected sorting option 'Sort by price: low to high' from dropdown on select.orderby
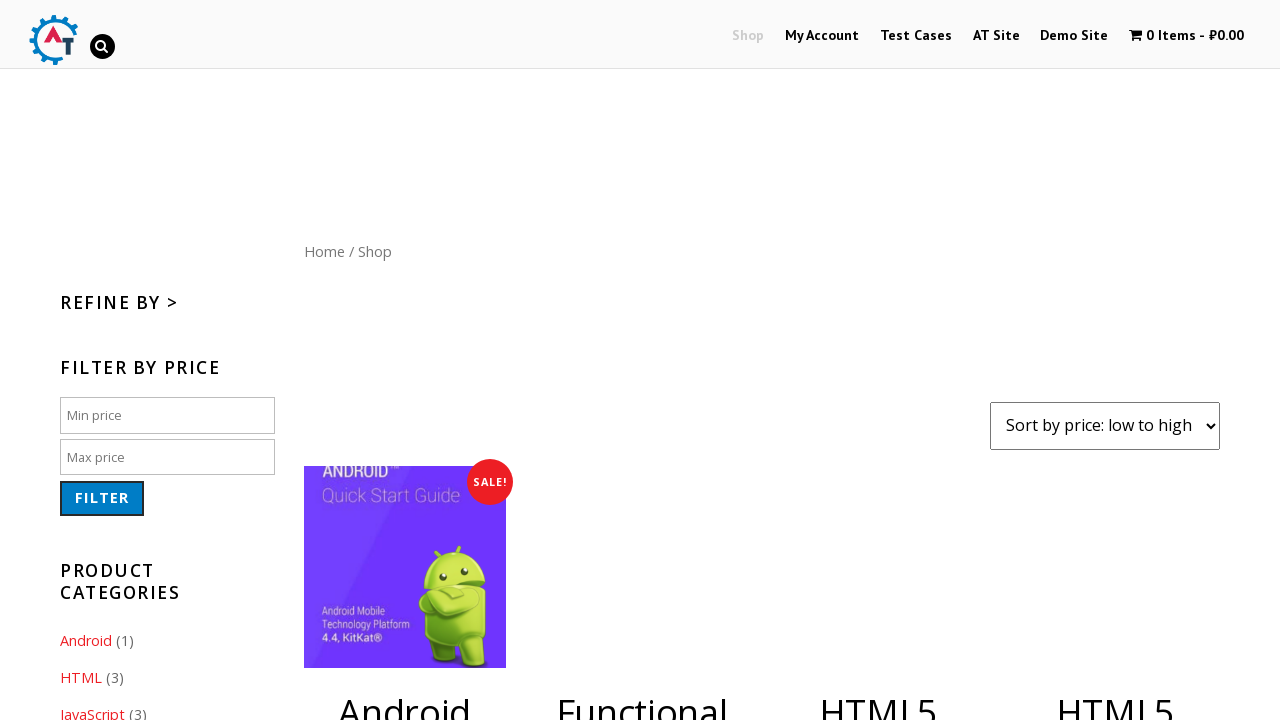

Scrolled down 500px to view sorted products
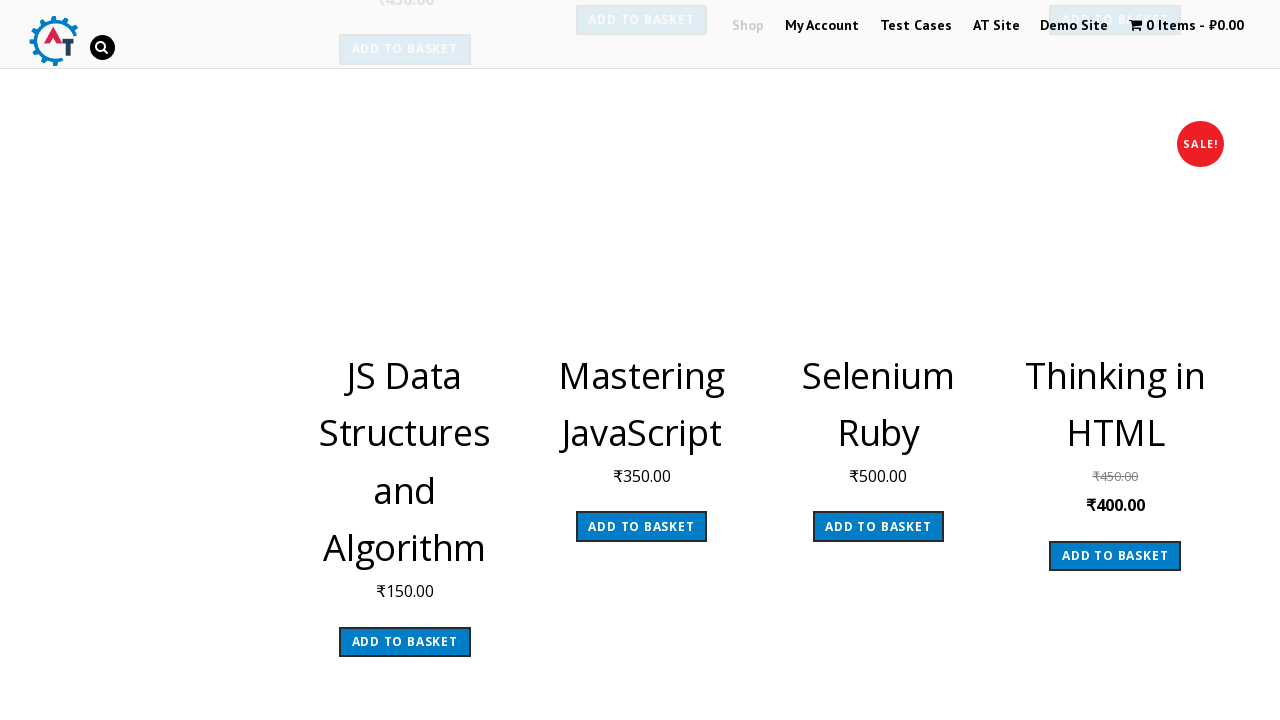

Clicked on 'JS Data Structures and Algorithm' book product at (405, 462) on h3:has-text('JS Data Structures and Algorithm')
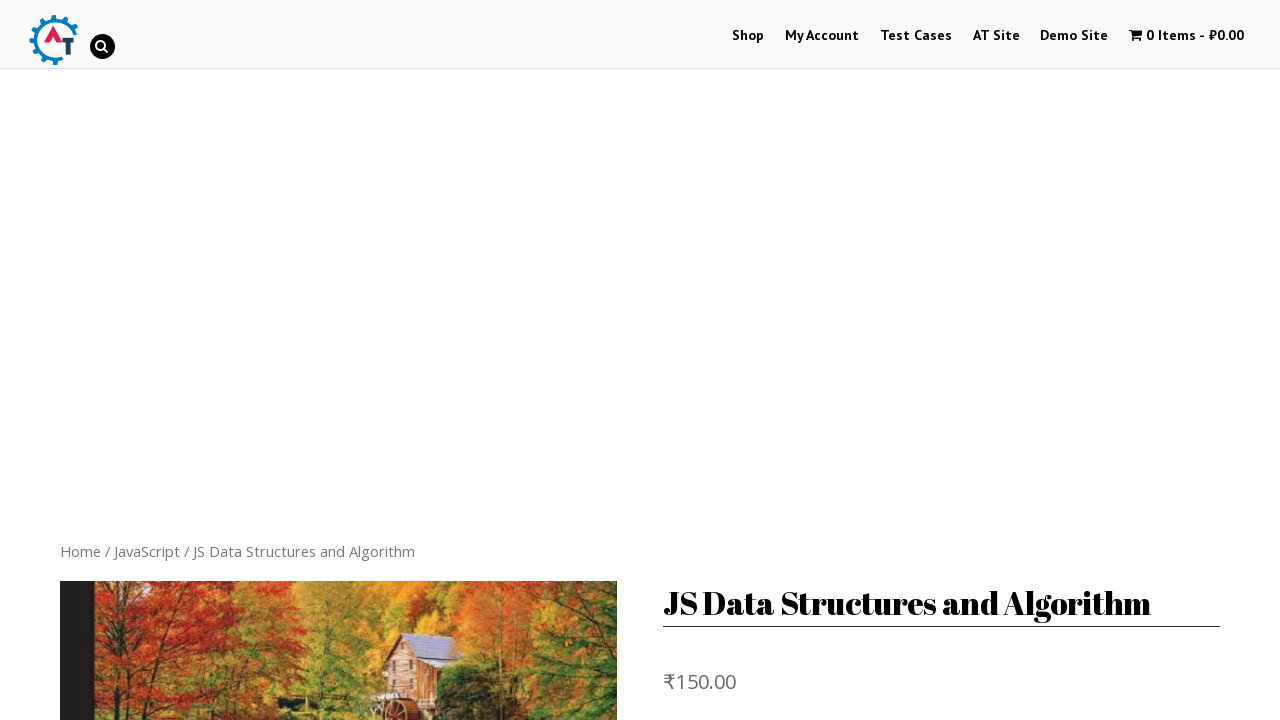

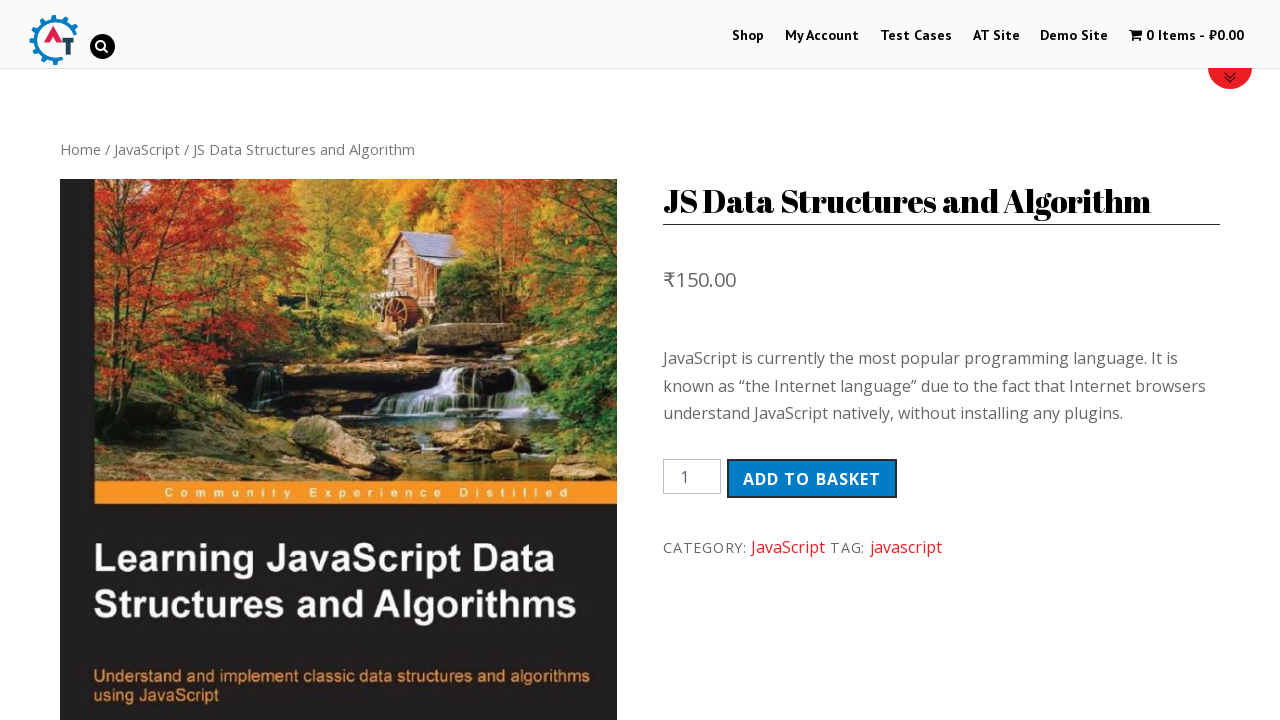